Tests the add to cart functionality on a demo e-commerce site by clicking on a Samsung Galaxy S6 product and adding it to the cart, then verifying the success alert message.

Starting URL: https://www.demoblaze.com/

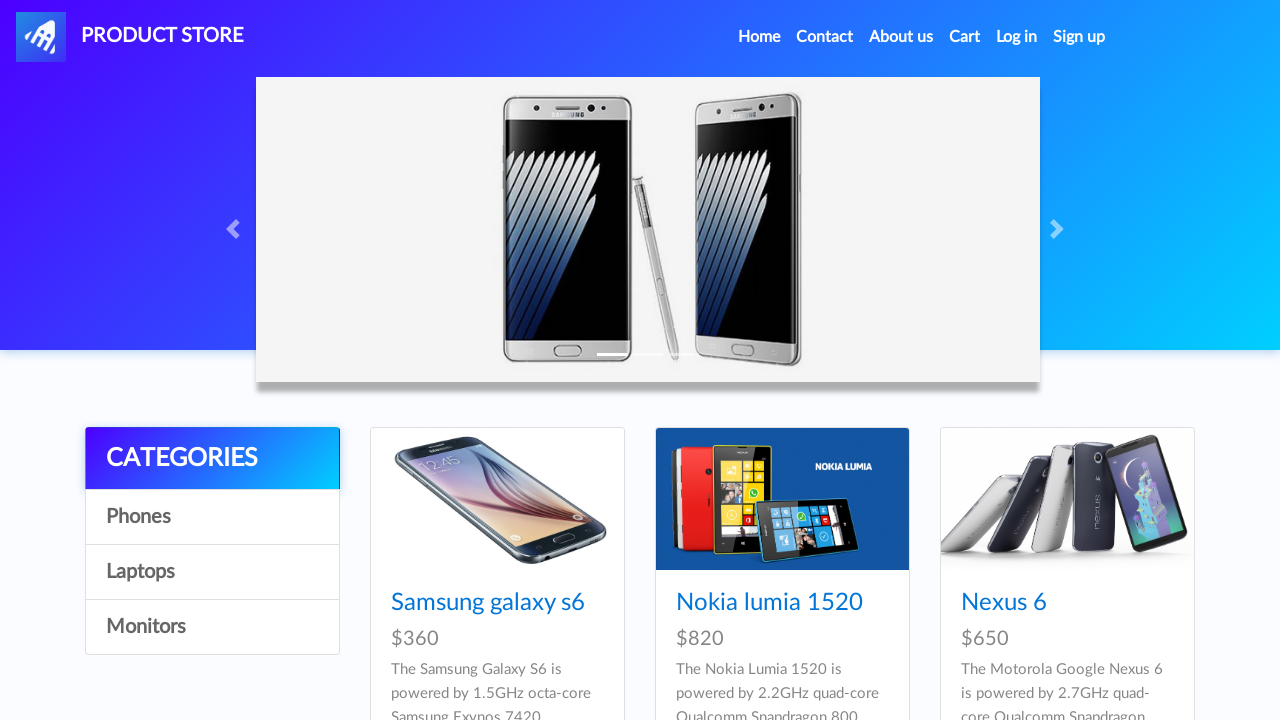

Clicked on Samsung Galaxy S6 product link at (488, 603) on text=Samsung galaxy s6
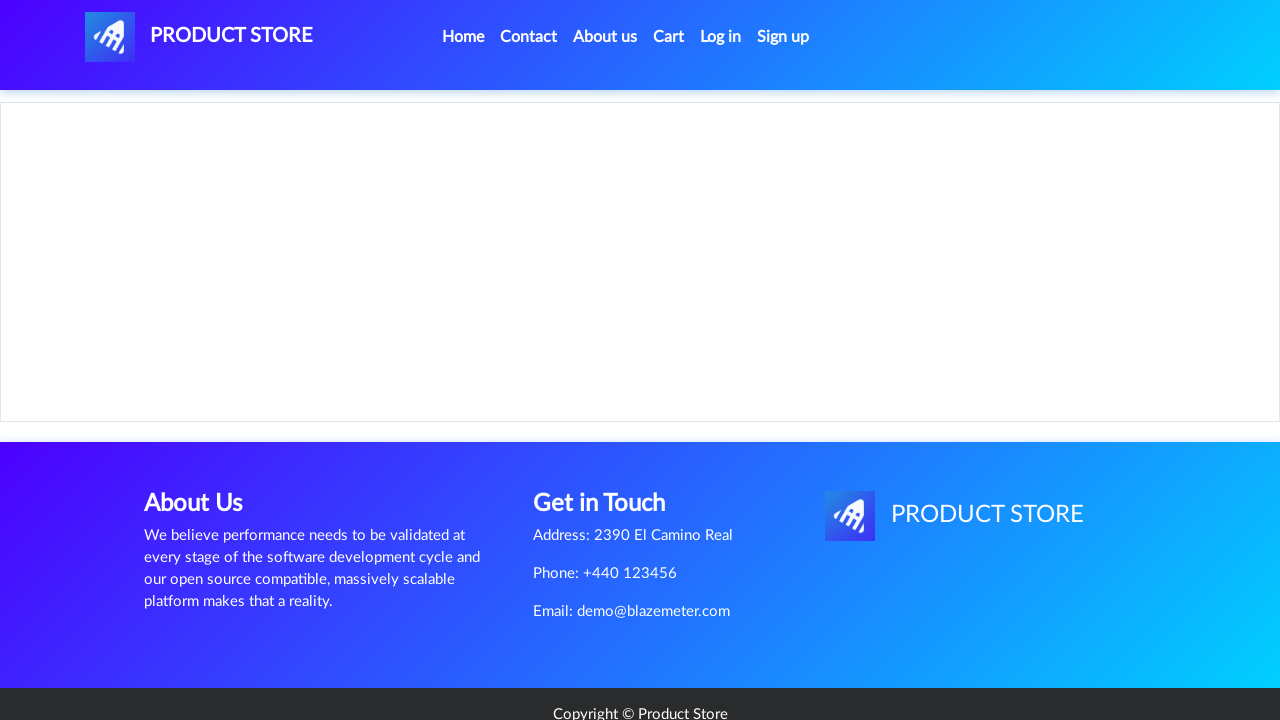

Product page loaded with Add to cart button visible
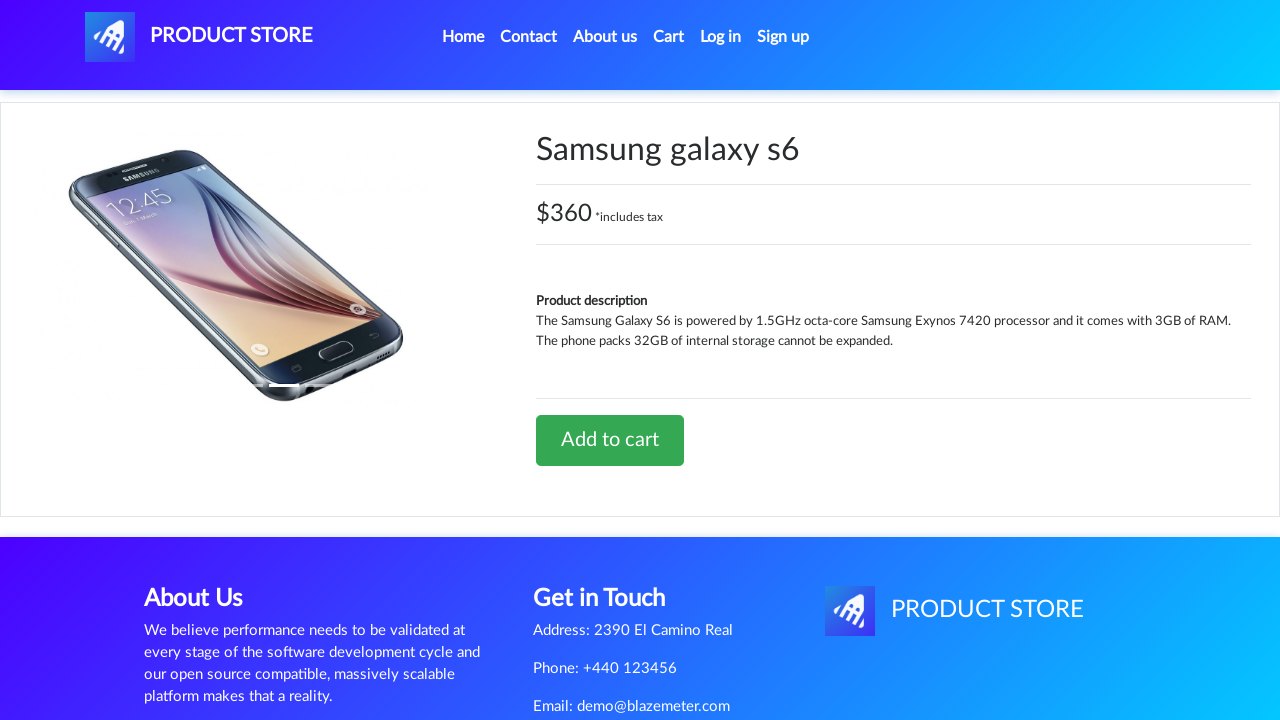

Clicked Add to cart button at (610, 440) on text=Add to cart
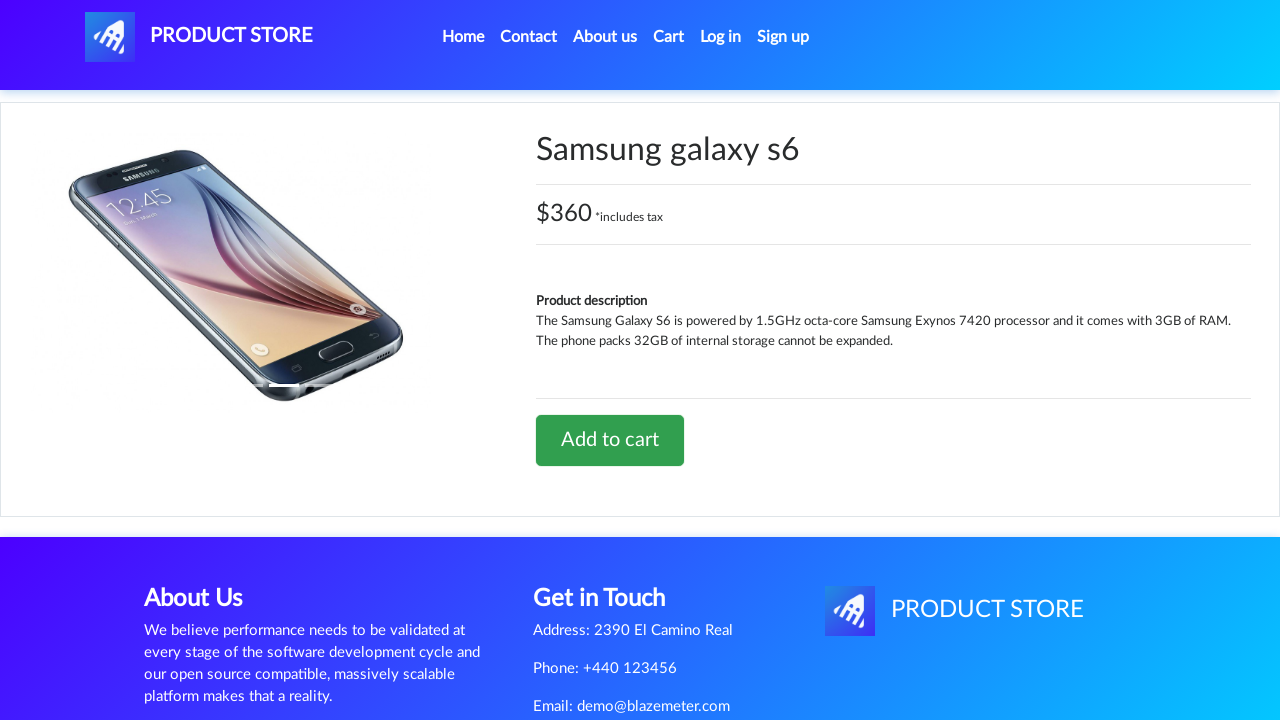

Set up dialog handler to accept alerts
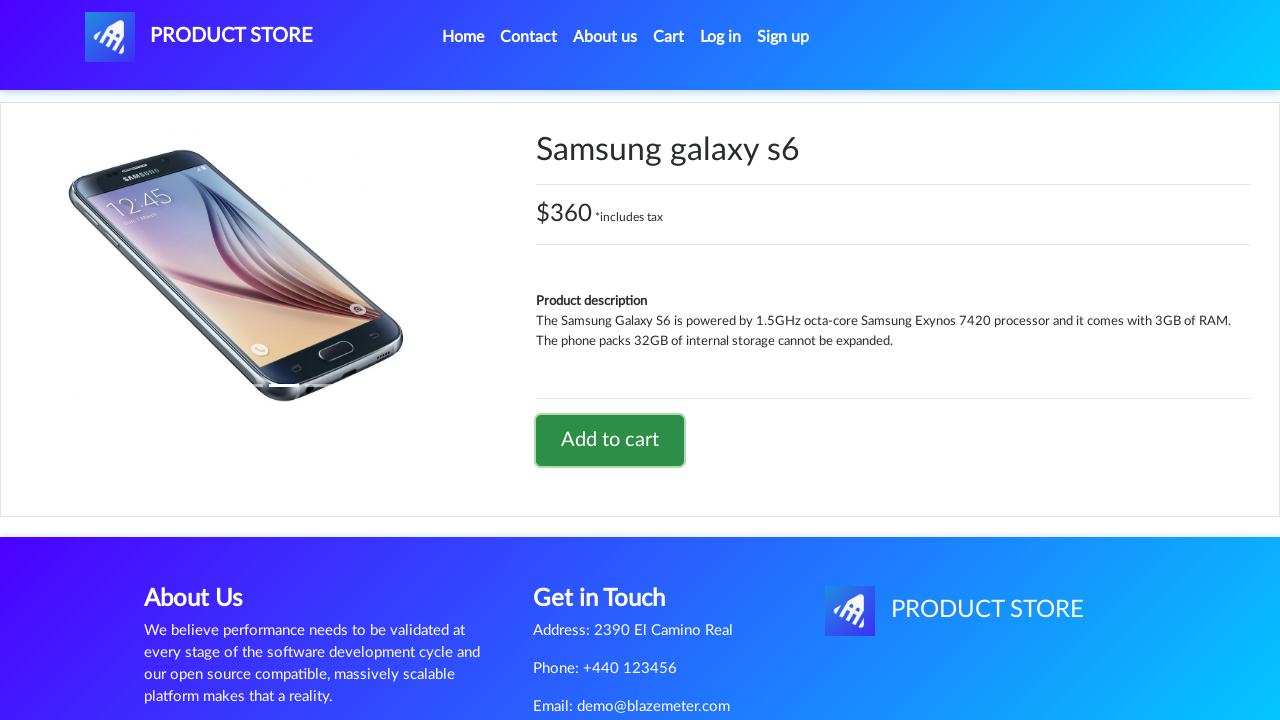

Waited for alert confirmation dialog
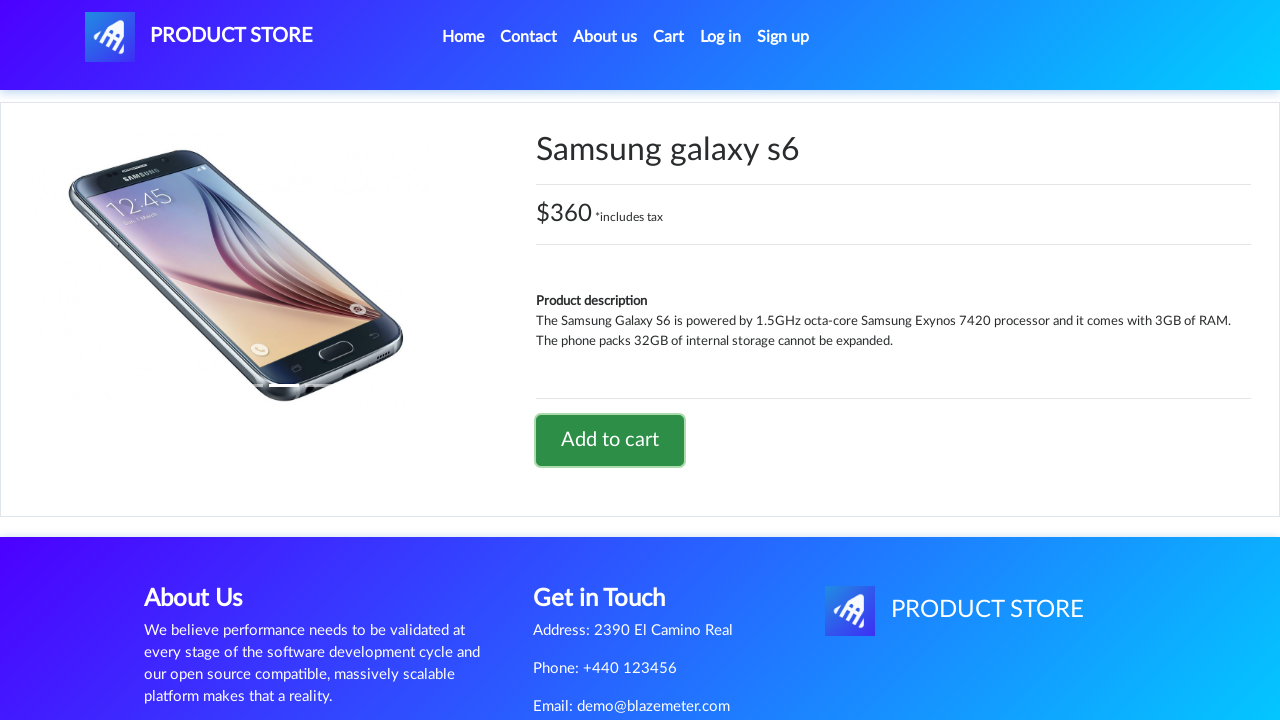

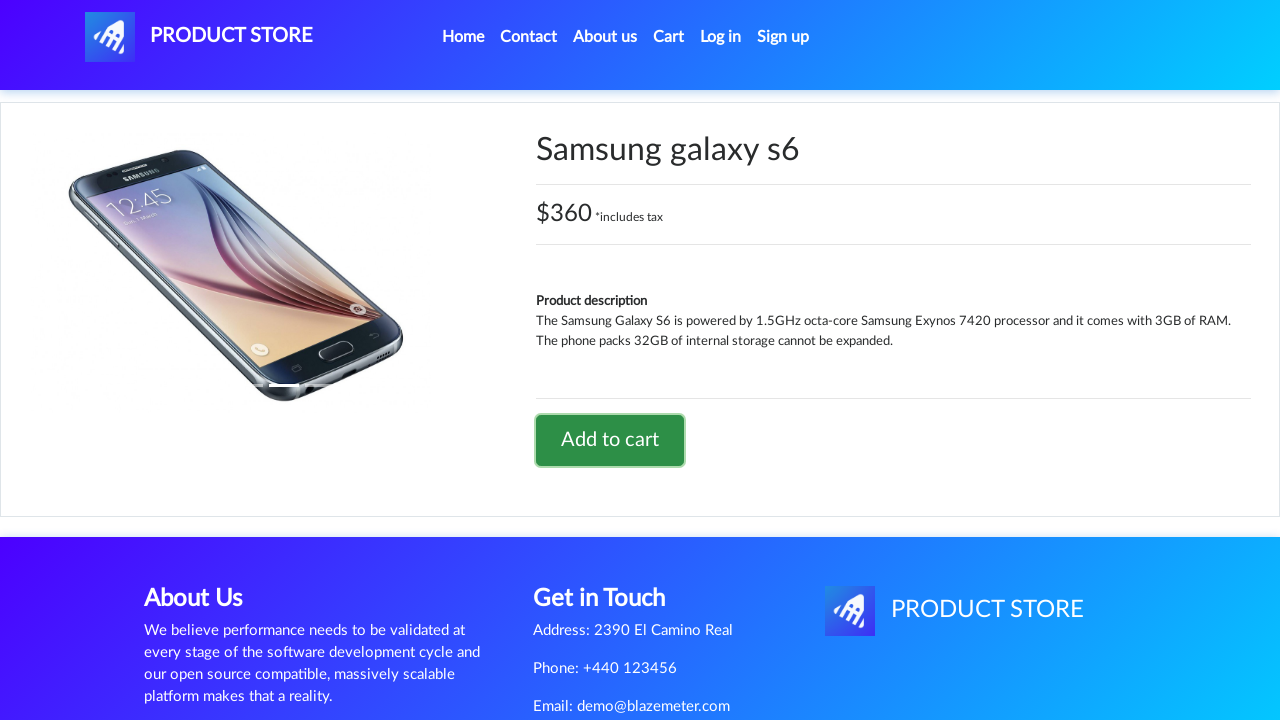